Navigates to the Google Chrome download page

Starting URL: https://www.google.cn/chrome/

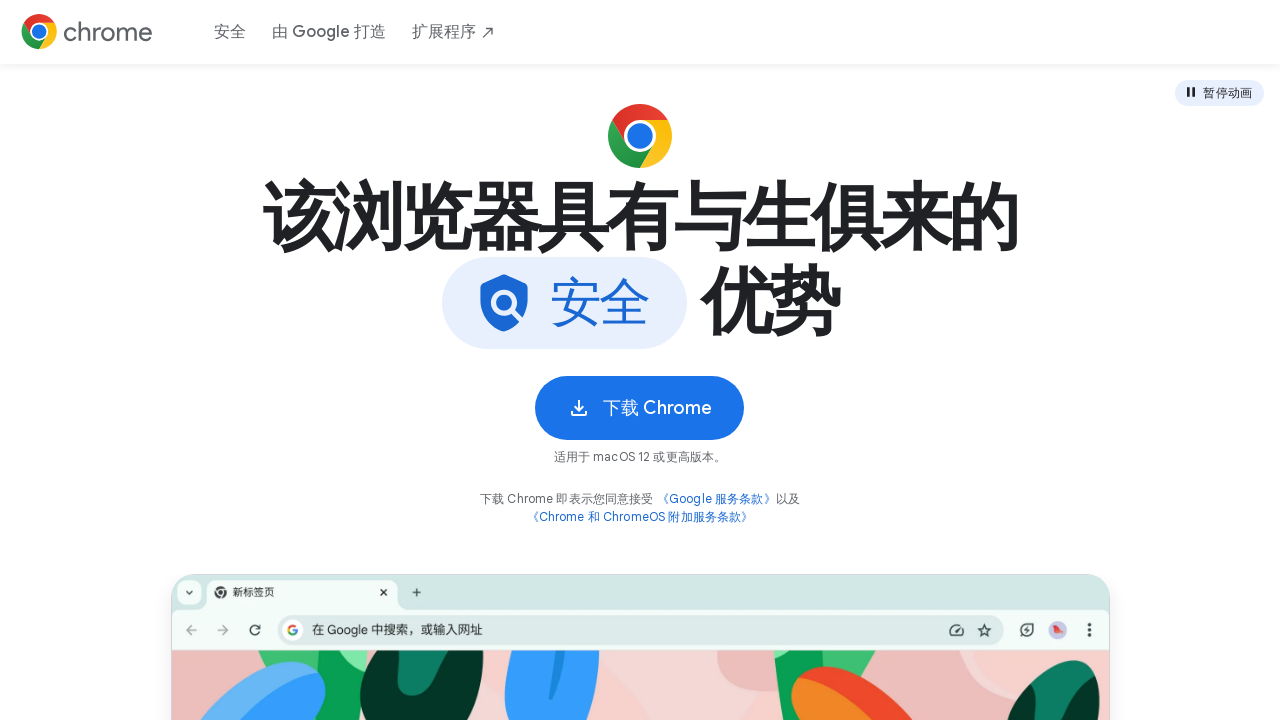

Waited for page DOM content to load on Google Chrome download page
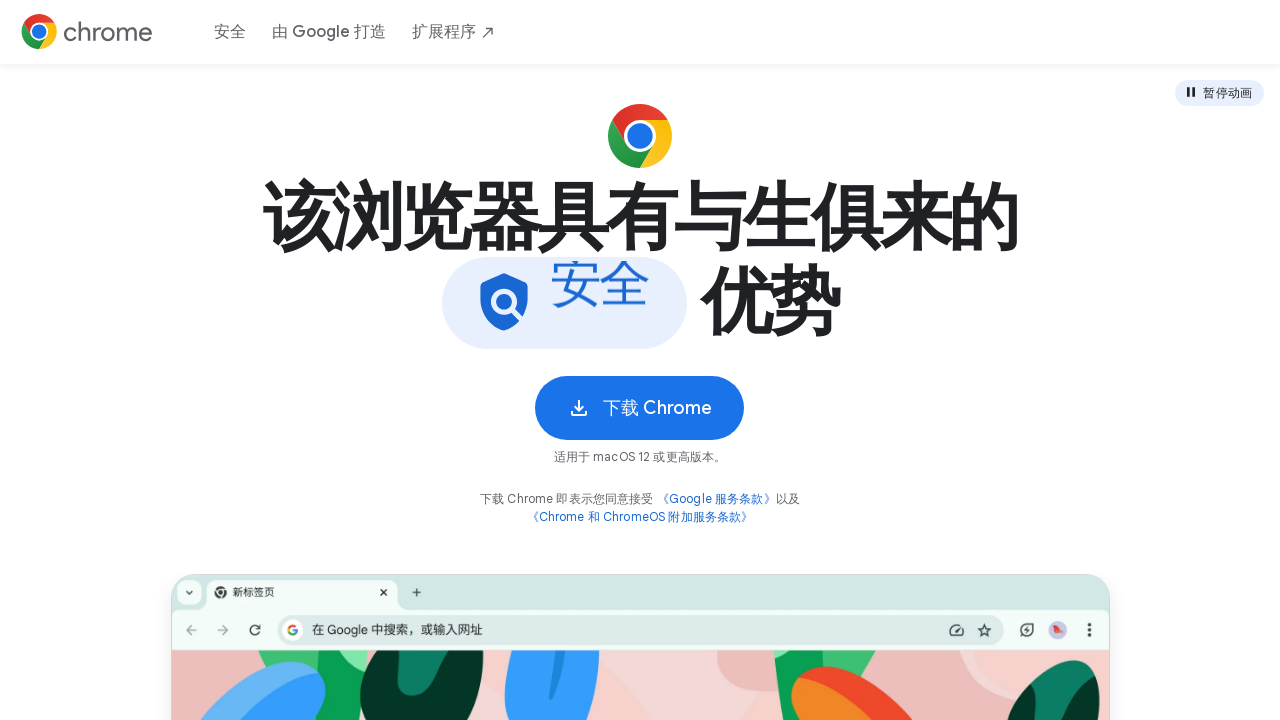

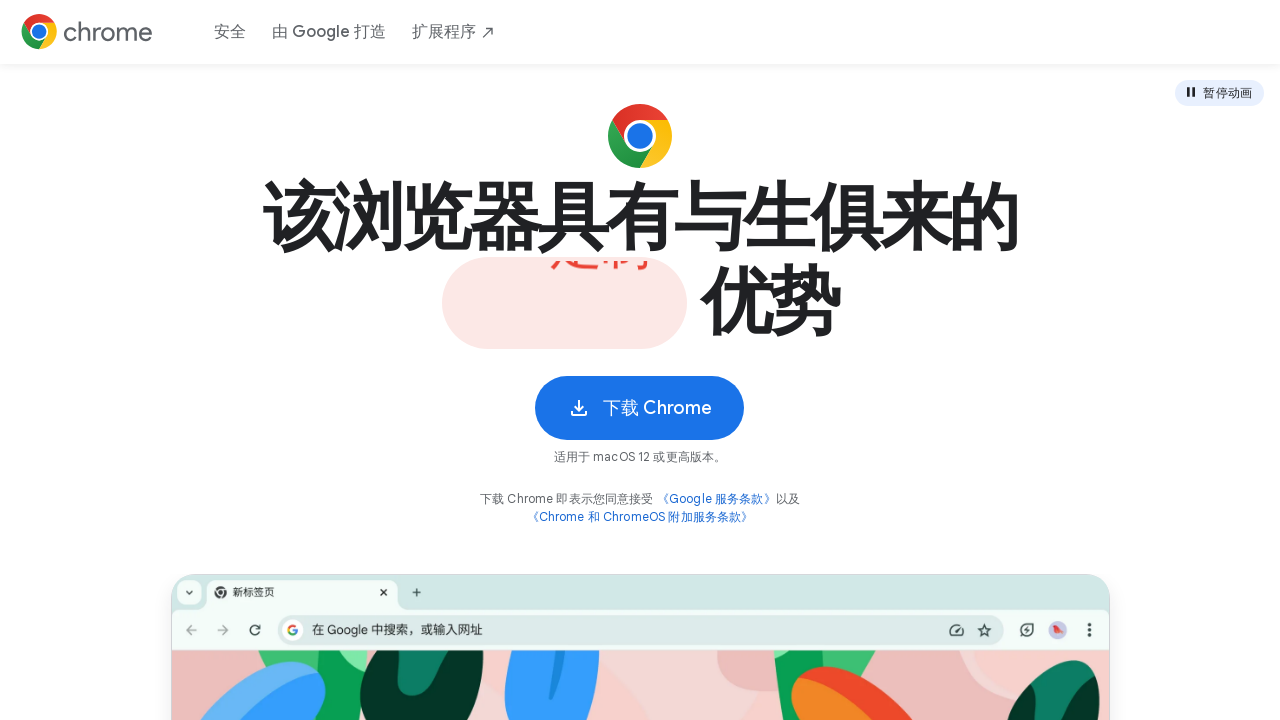